Navigates to Rahul Shetty Academy login practice page and verifies the page loads by checking the title

Starting URL: https://rahulshettyacademy.com/loginpagePractise/

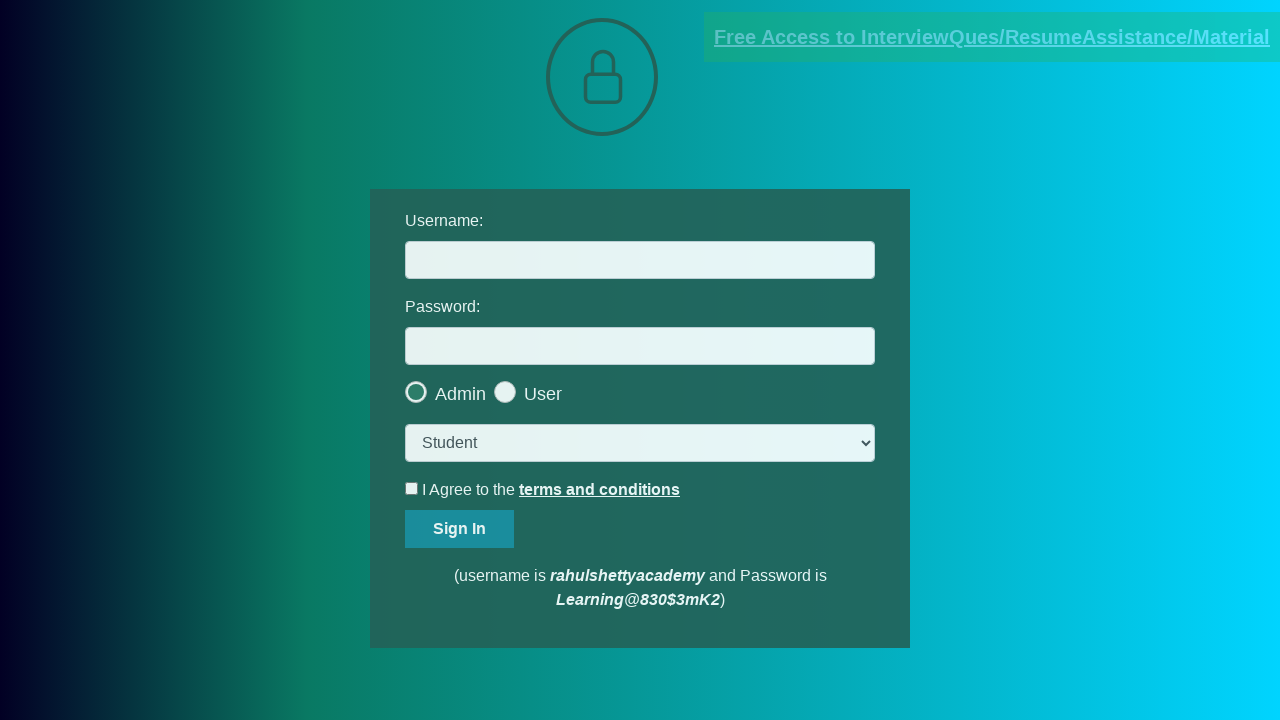

Waited for DOM content to load on login practice page
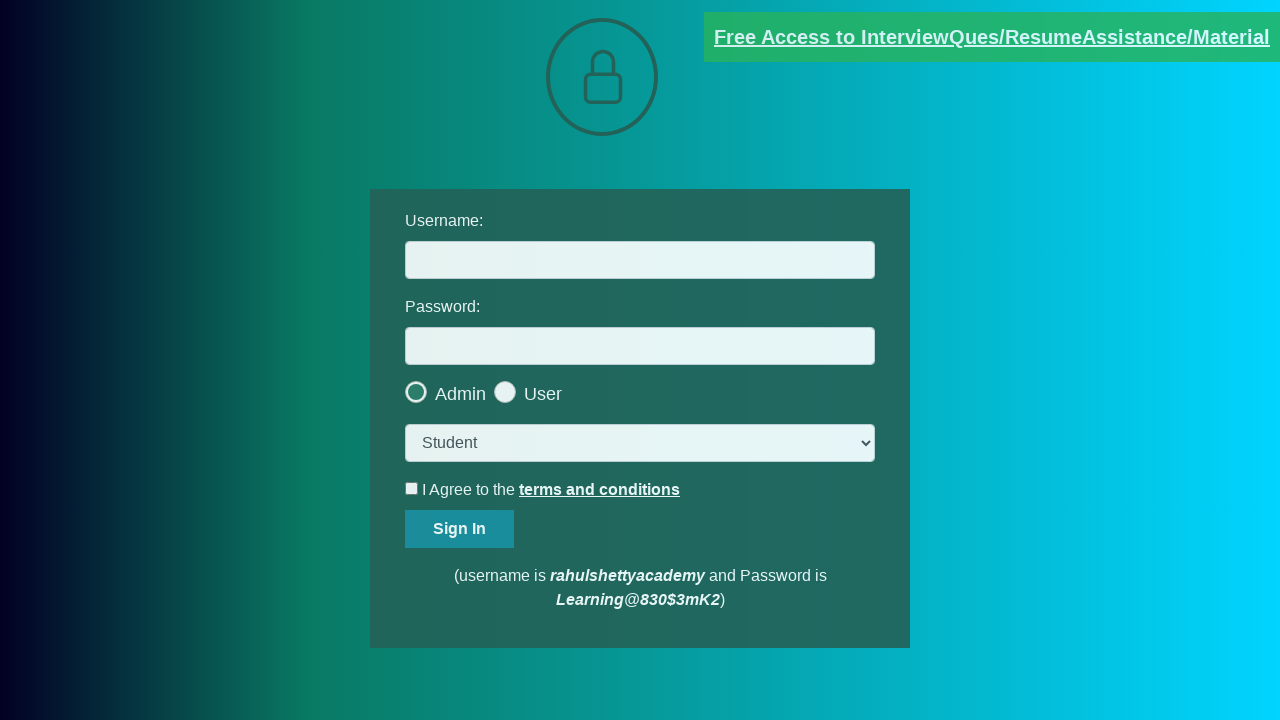

Retrieved page title: LoginPage Practise | Rahul Shetty Academy
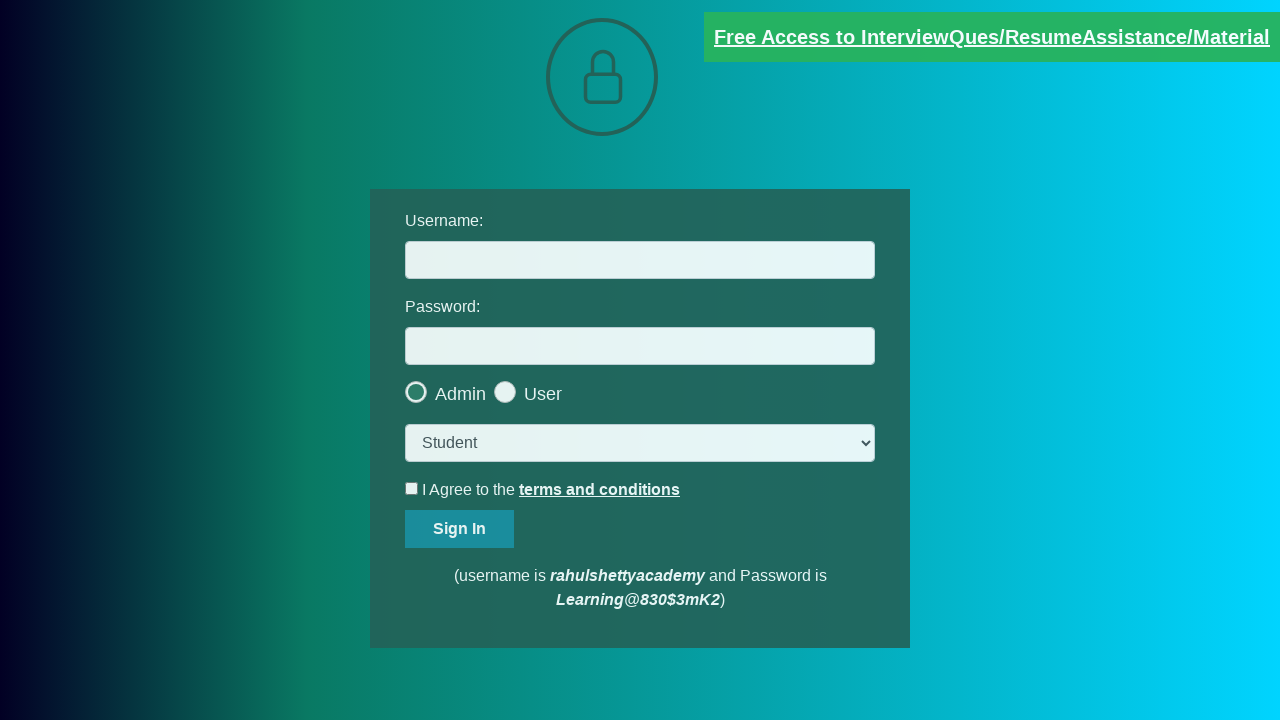

Printed page title to console
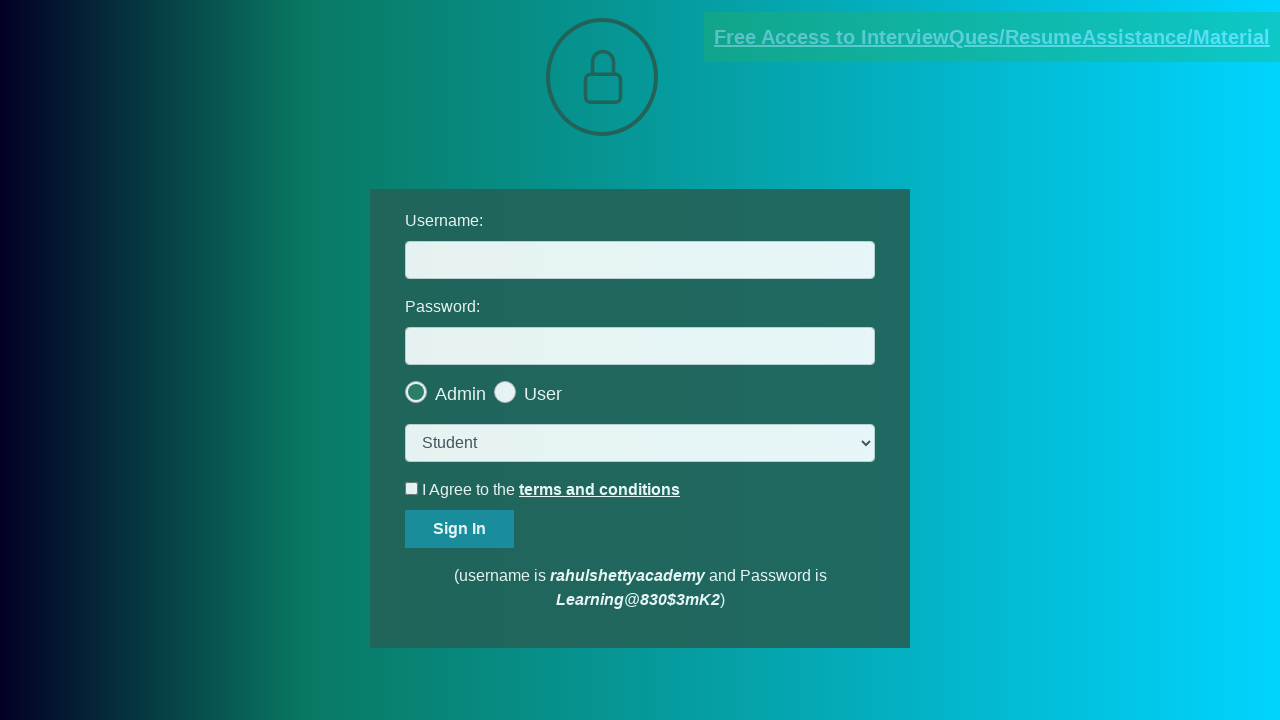

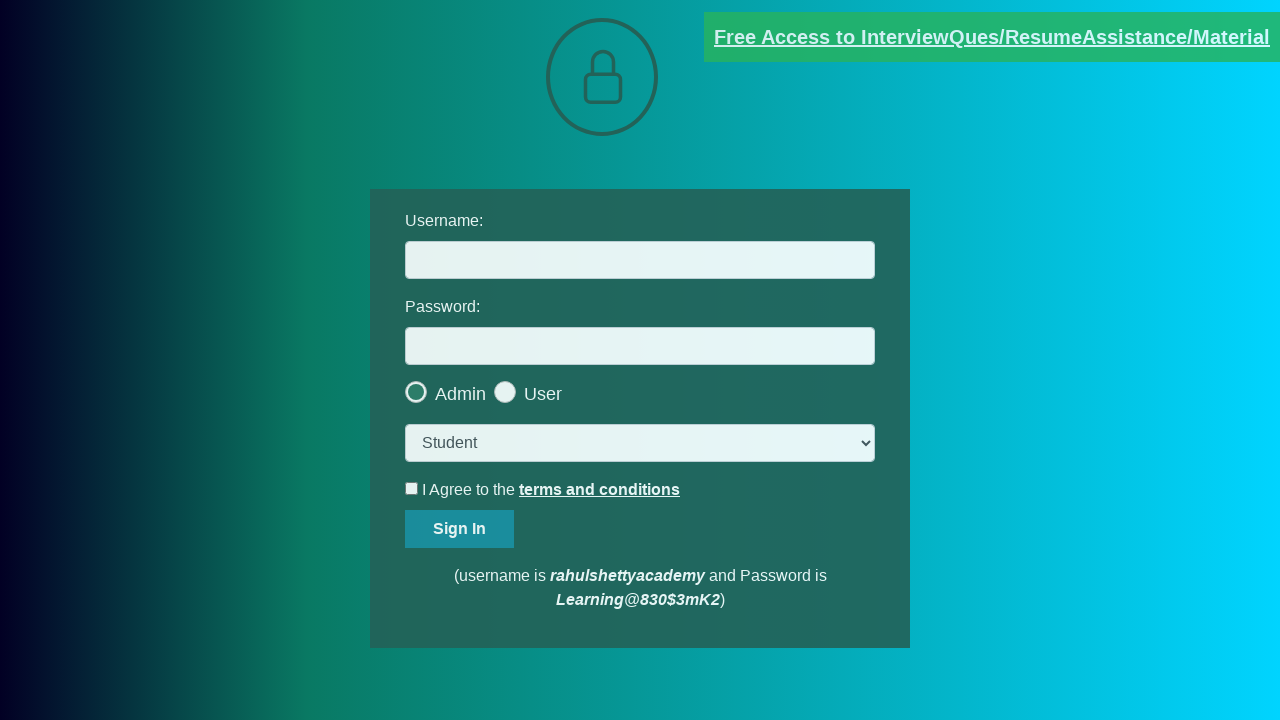